Tests hover functionality by hovering over an avatar image and verifying that the caption/additional user information becomes visible

Starting URL: http://the-internet.herokuapp.com/hovers

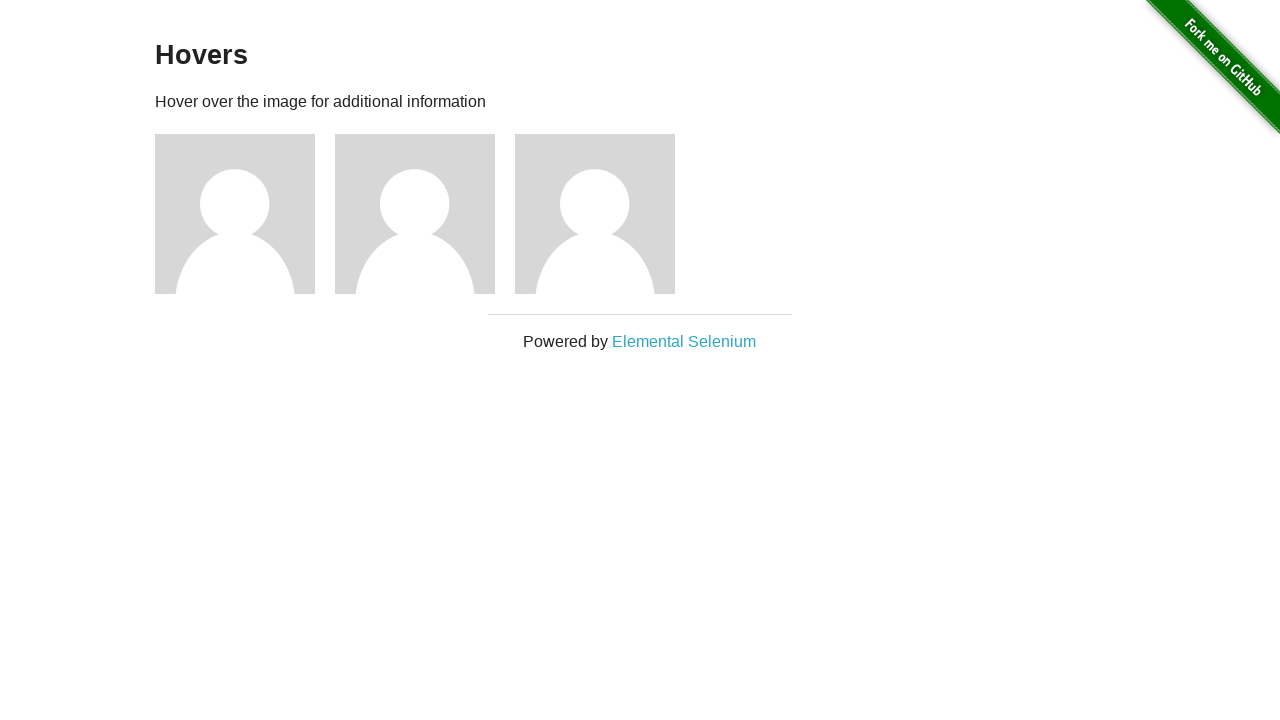

Located the first avatar figure element
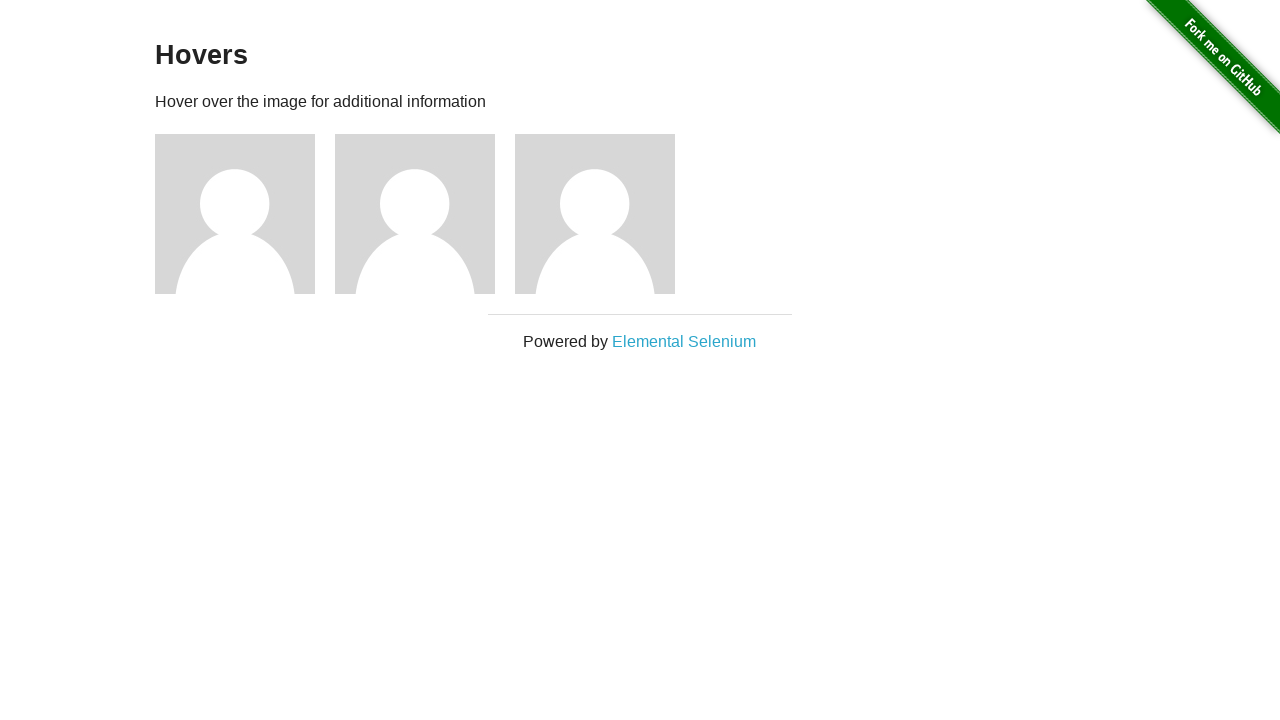

Hovered over the avatar image at (245, 214) on .figure >> nth=0
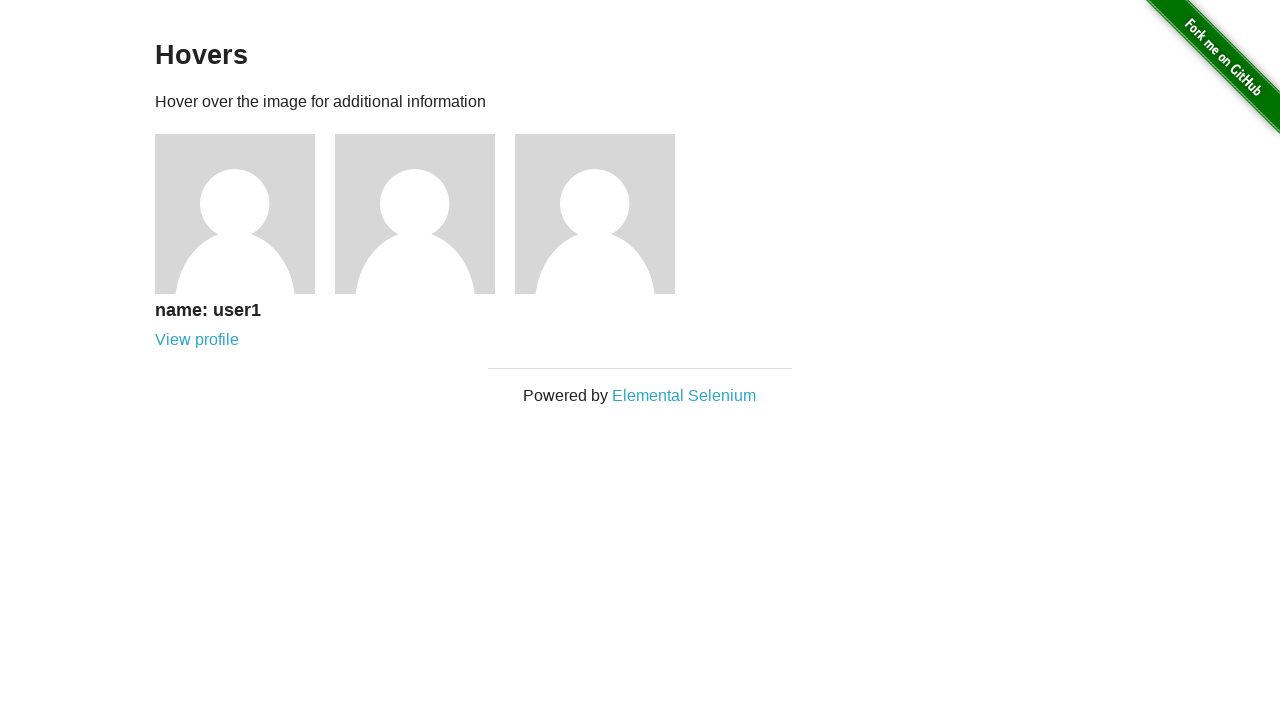

Located the first avatar caption element
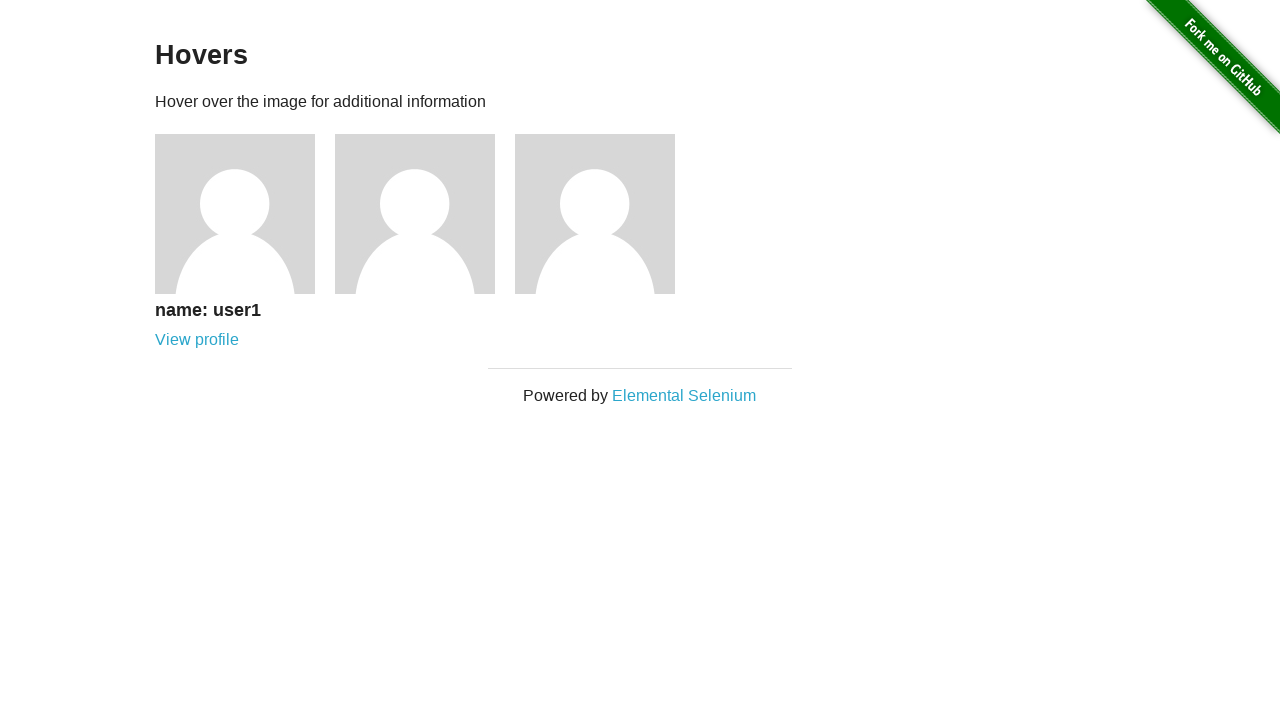

Caption became visible after hover
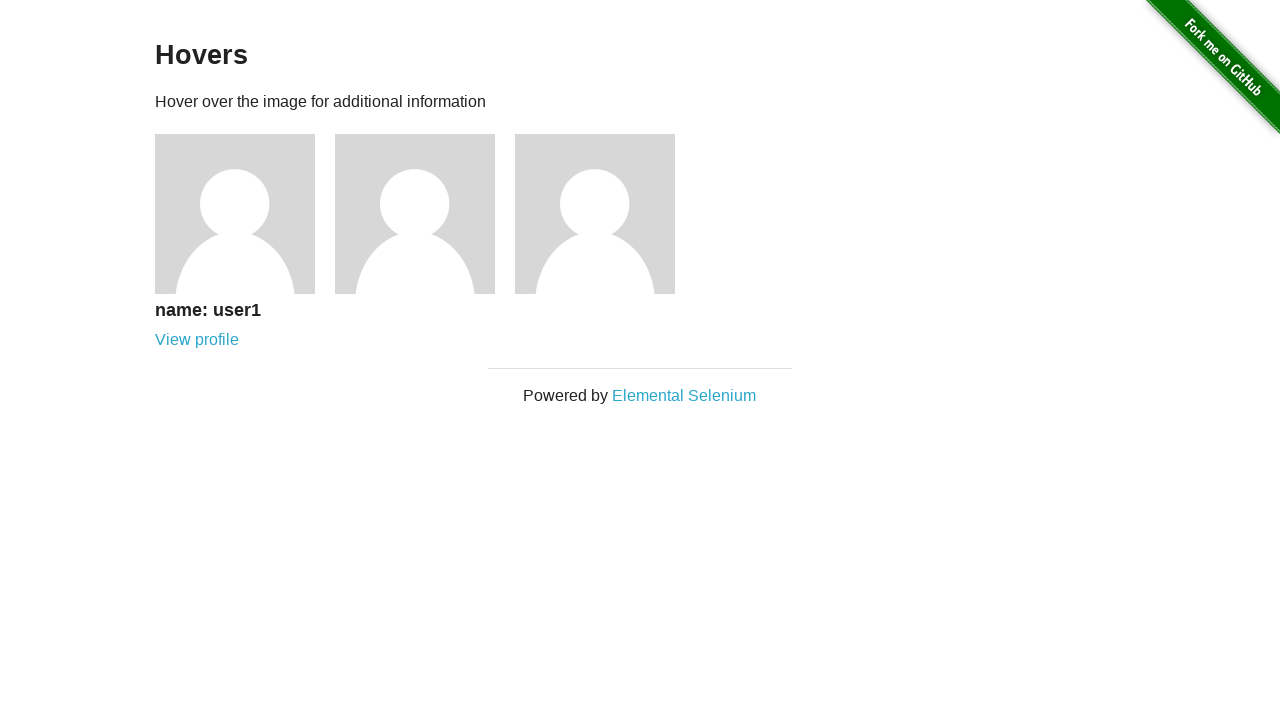

Verified that the caption is visible
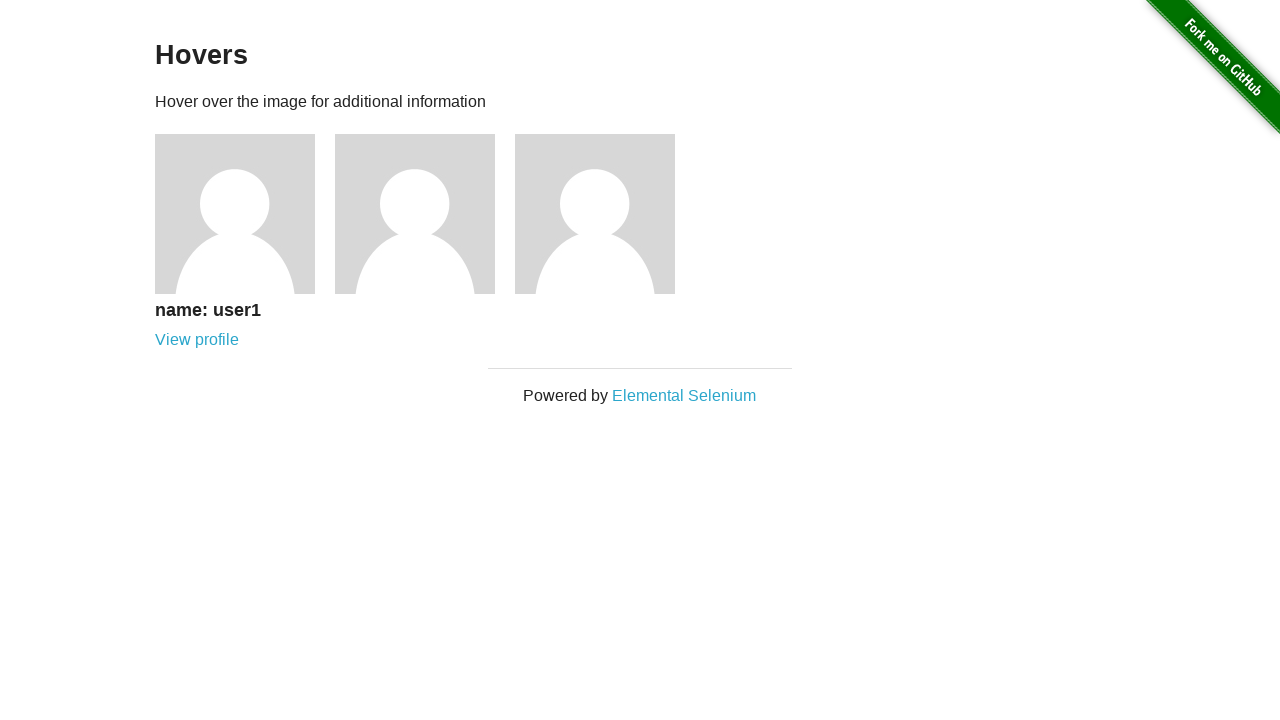

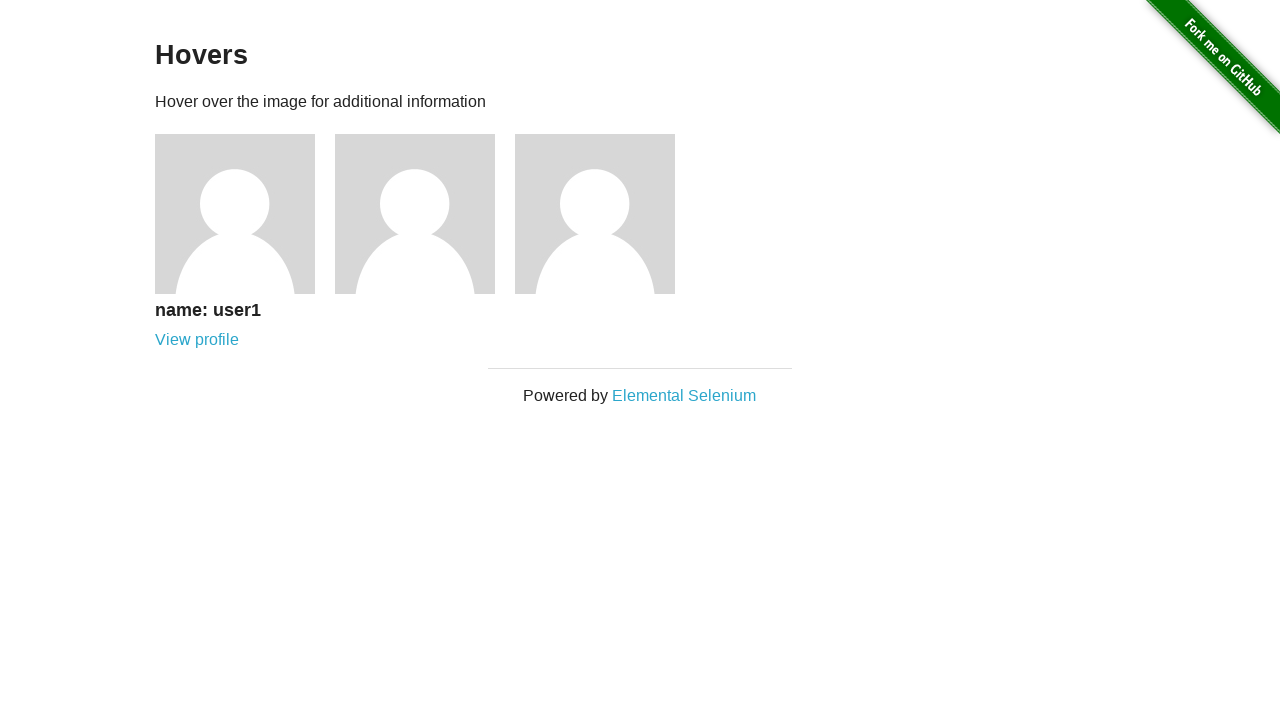